Tests keyboard actions on a text comparison tool by copying text from one textarea to another using keyboard shortcuts

Starting URL: https://text-compare.com/

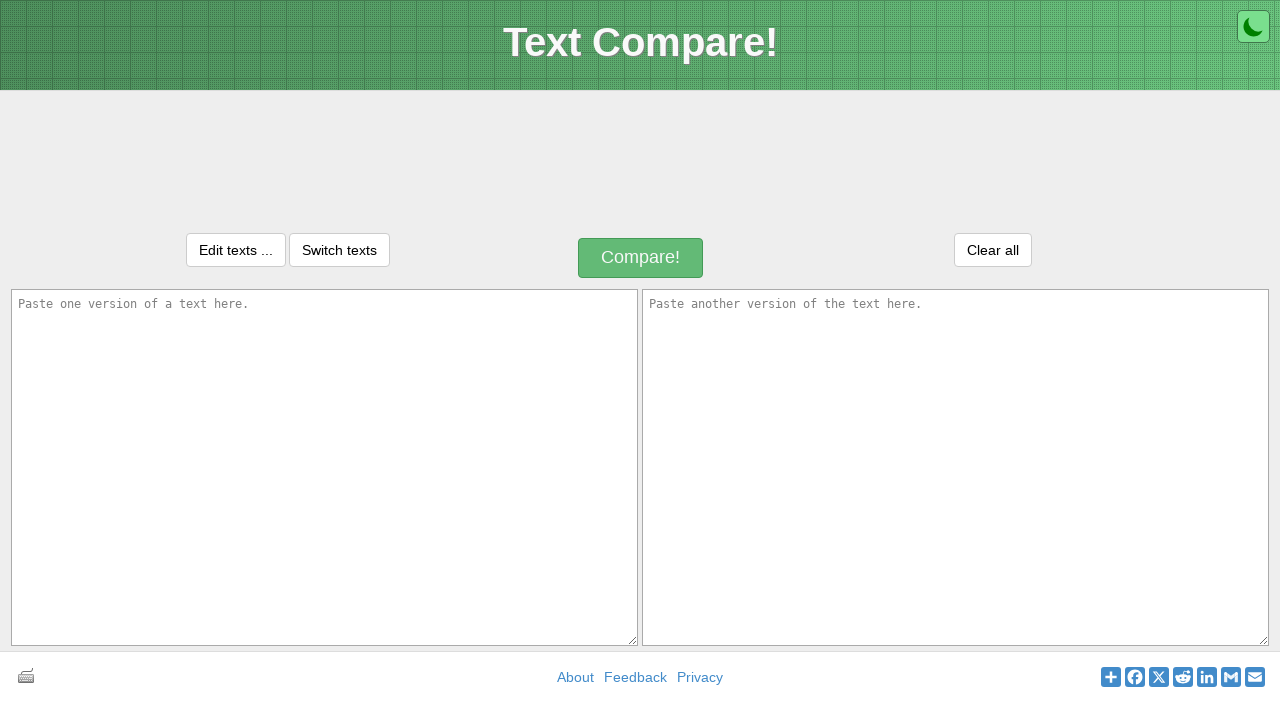

Filled first textarea with 'Welcome' on textarea#inputText1
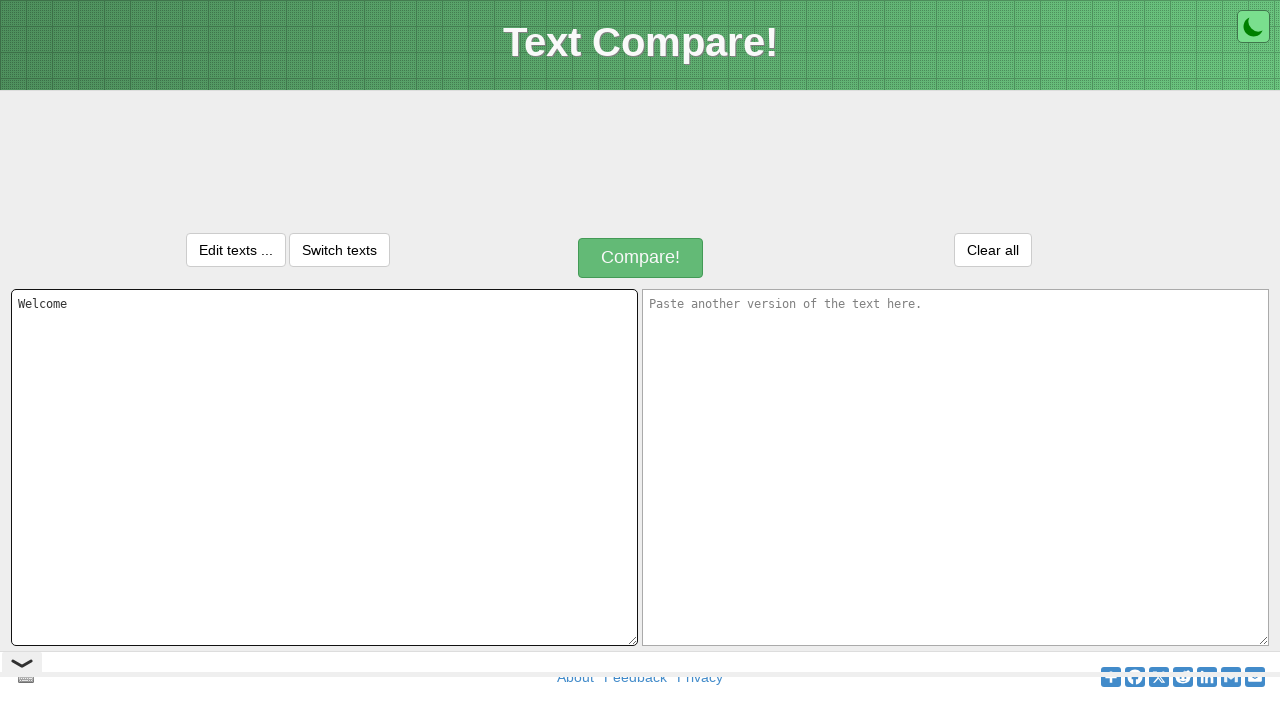

Selected all text in first textarea using Ctrl+A
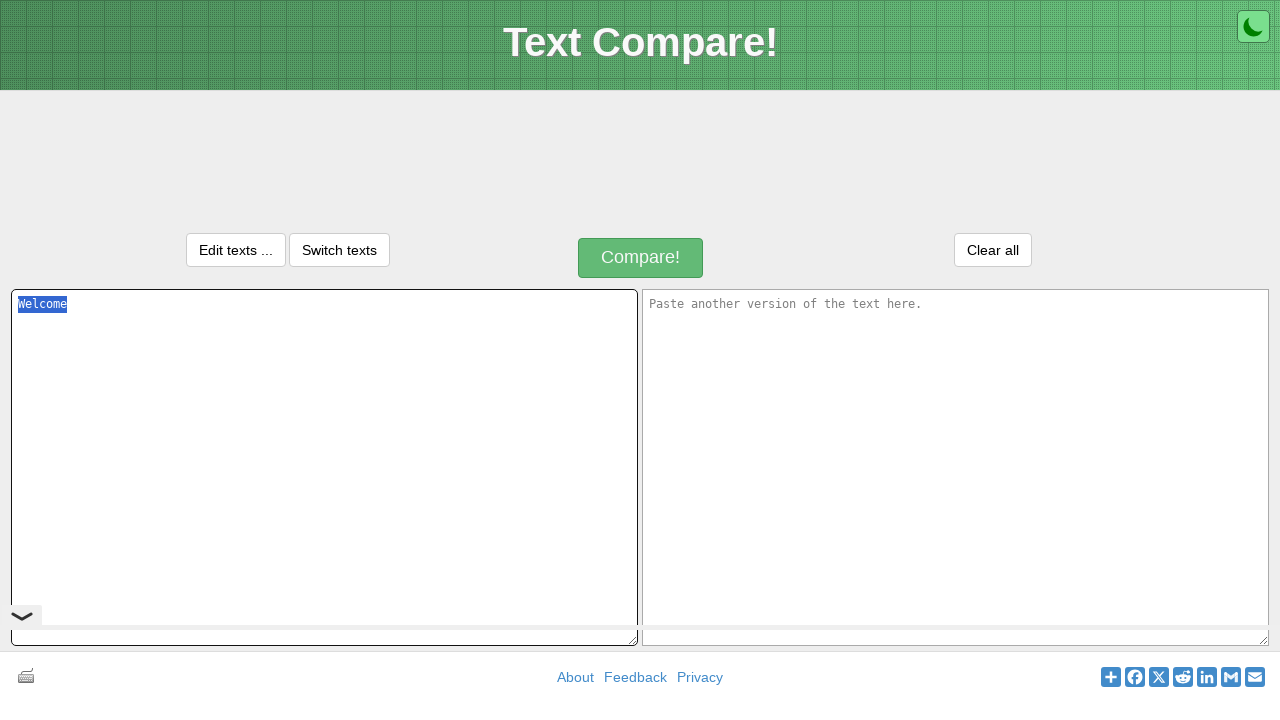

Copied selected text using Ctrl+C
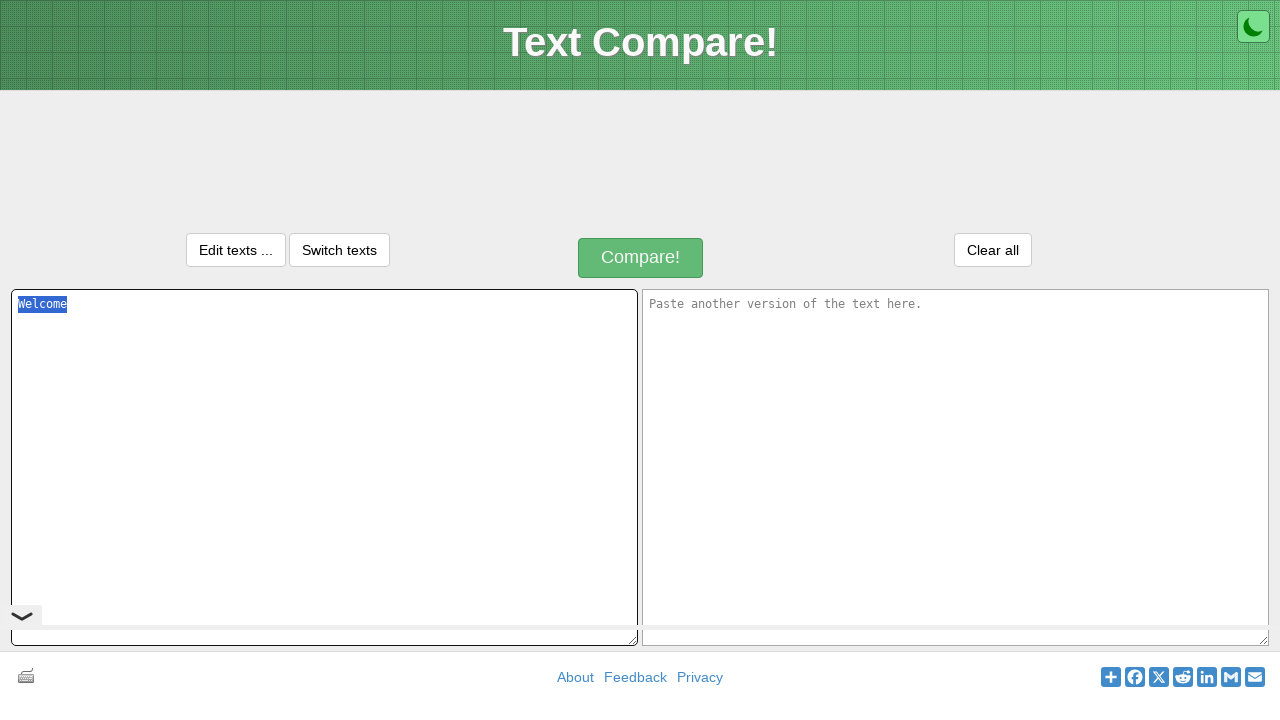

Moved to next textarea field using Tab
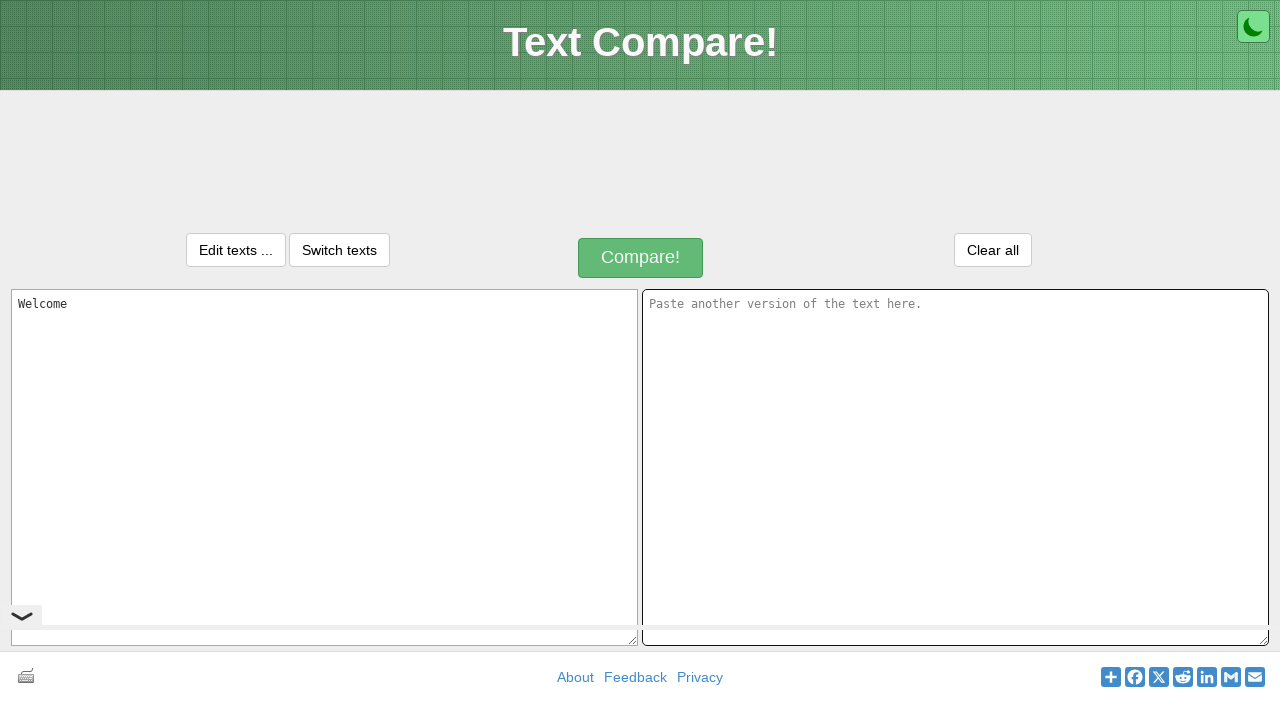

Pasted text into second textarea using Ctrl+V
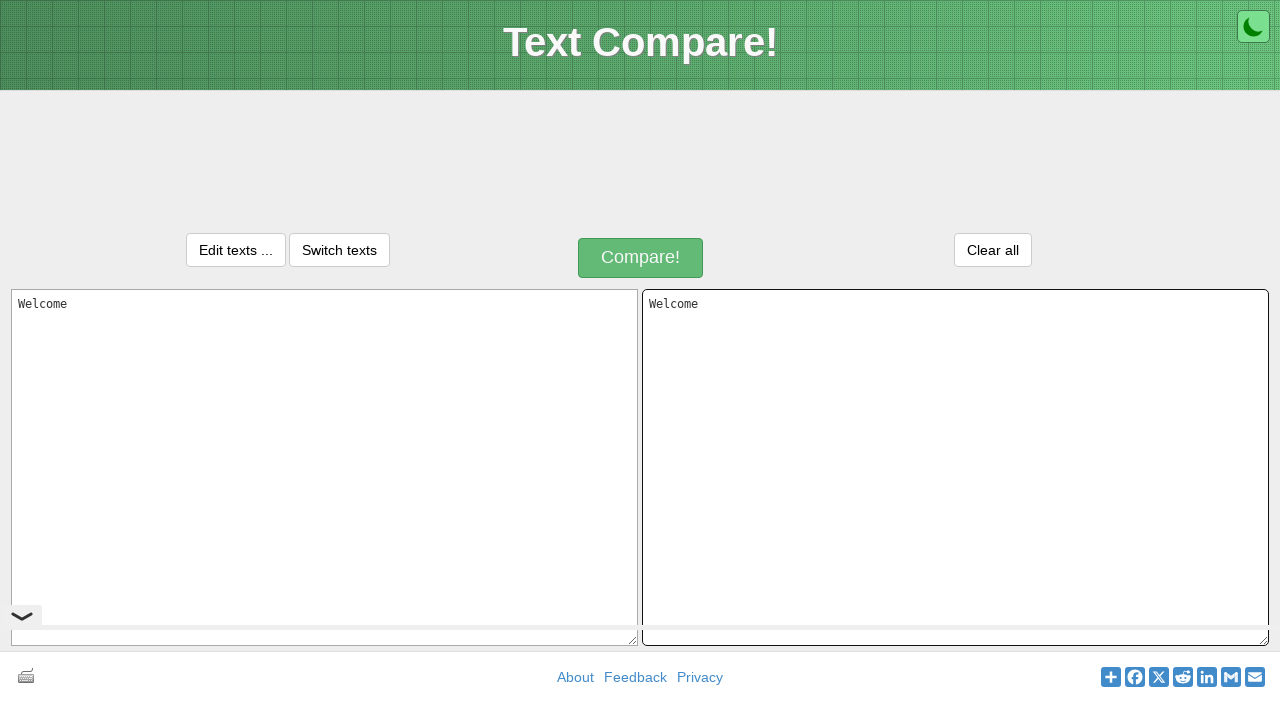

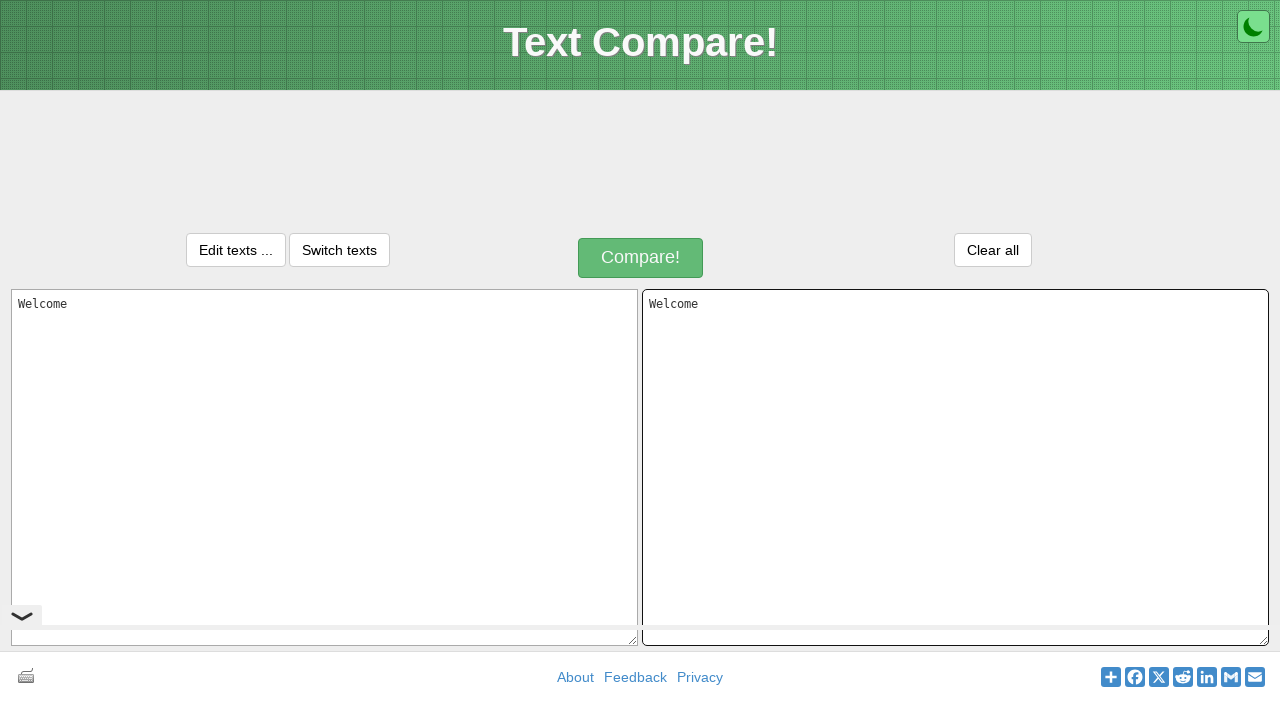